Tests a country dropdown selection functionality by selecting options using different methods (by index, by value, and by visible text) on a dependent dropdown list demo page

Starting URL: https://phppot.com/demo/jquery-dependent-dropdown-list-countries-and-states

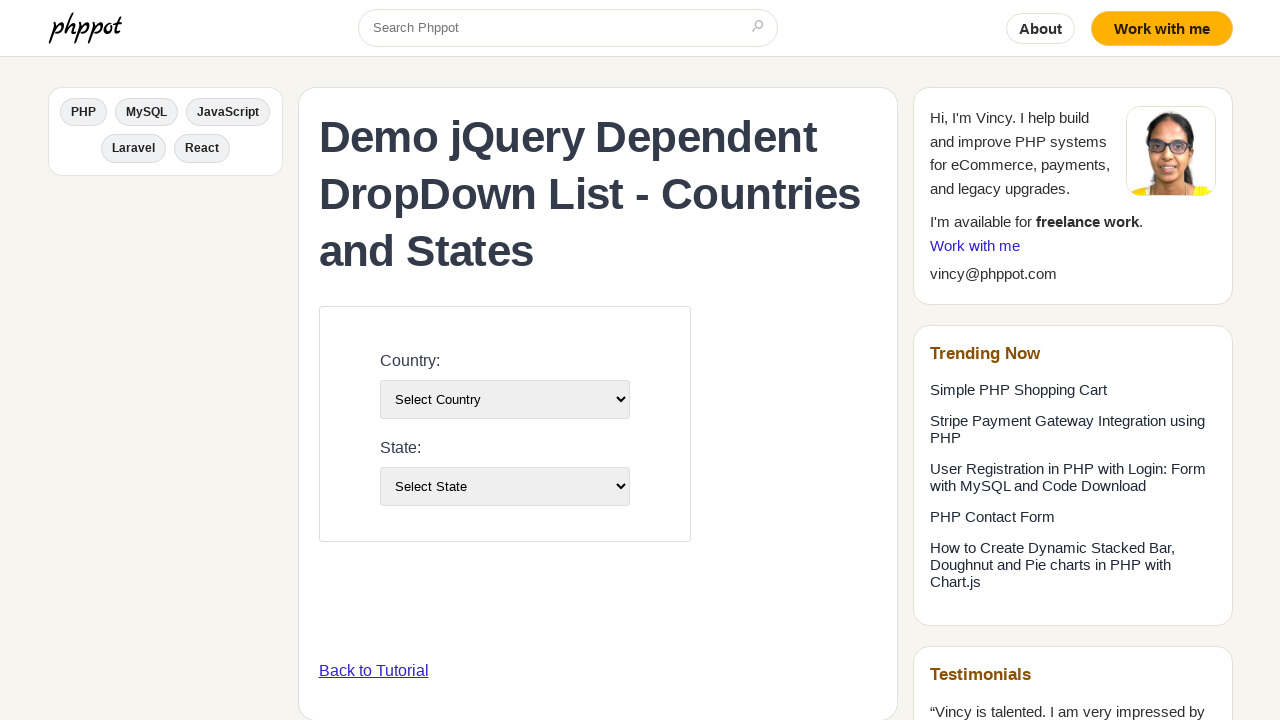

Navigated to dependent dropdown list demo page
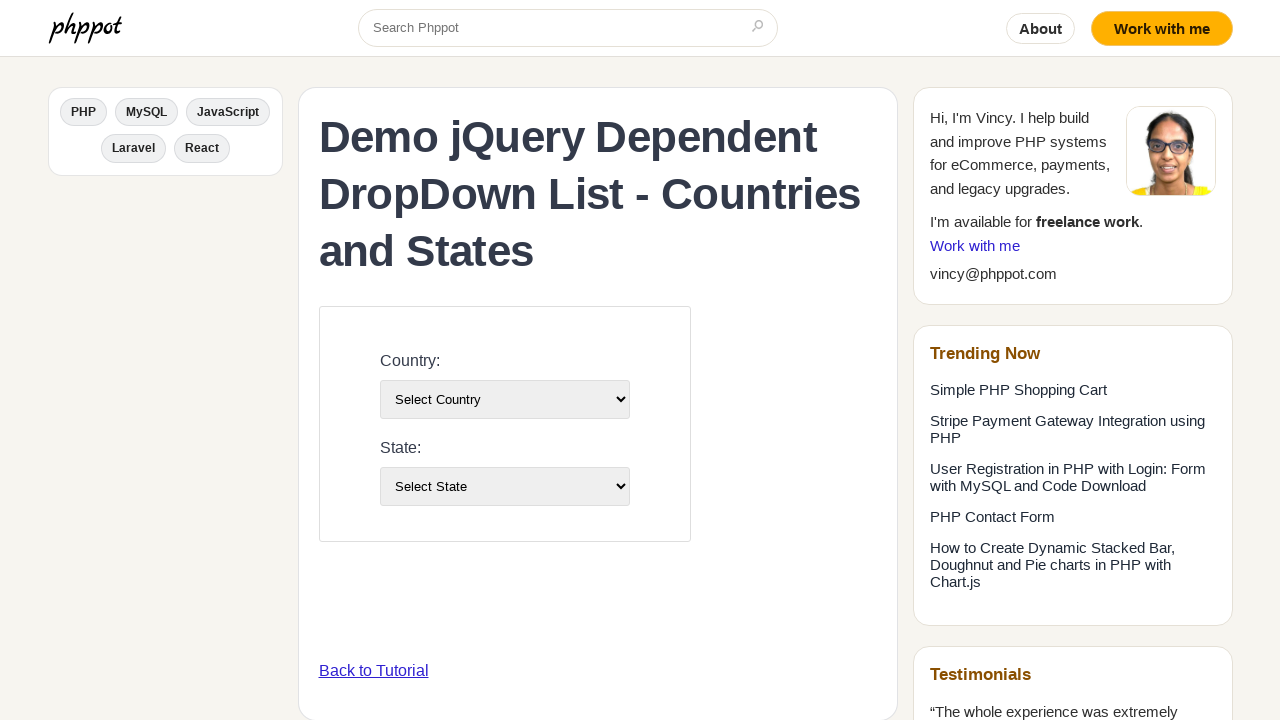

Selected country by index 1 (second option) on select#country-list
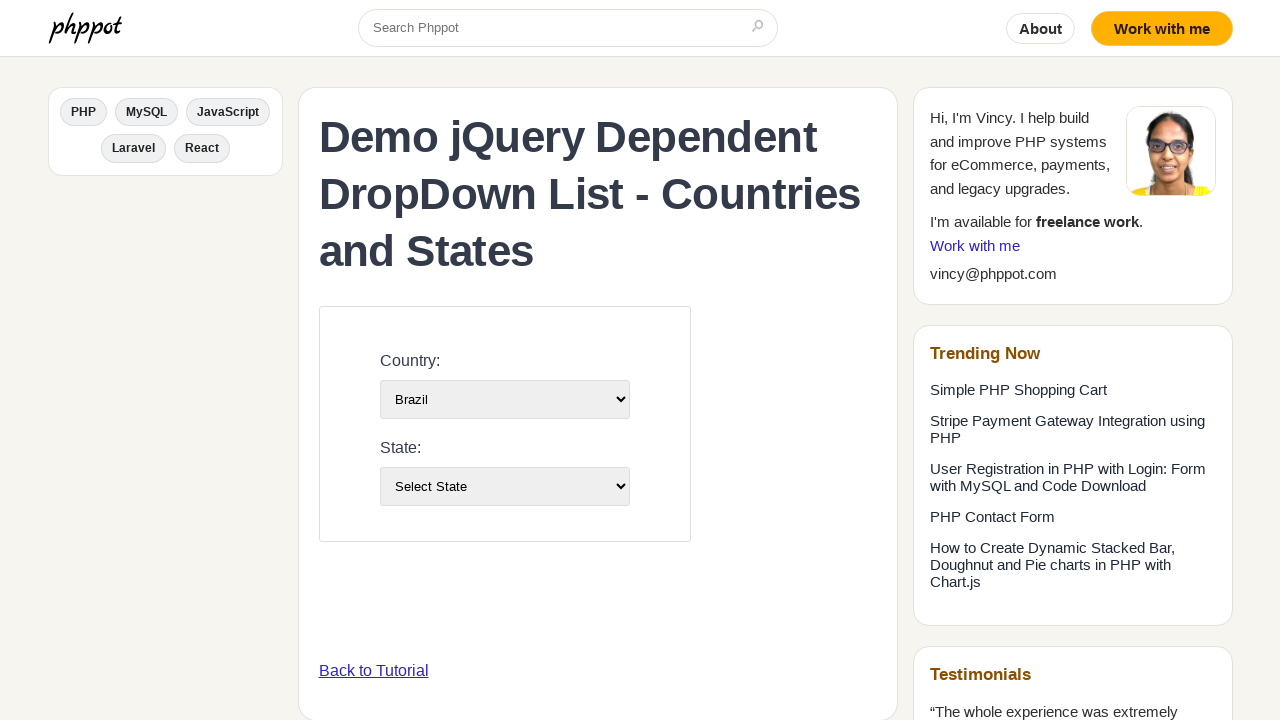

Selected country by value '5' on select#country-list
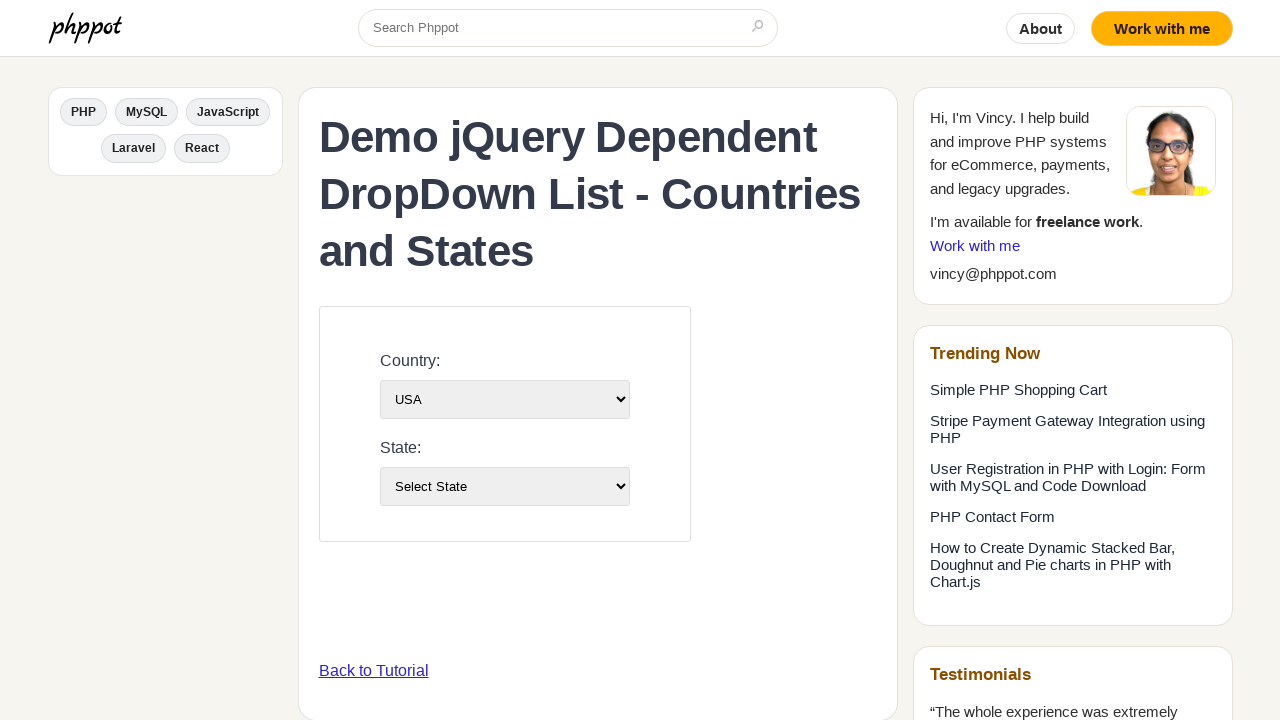

Selected country by visible text 'India' on select#country-list
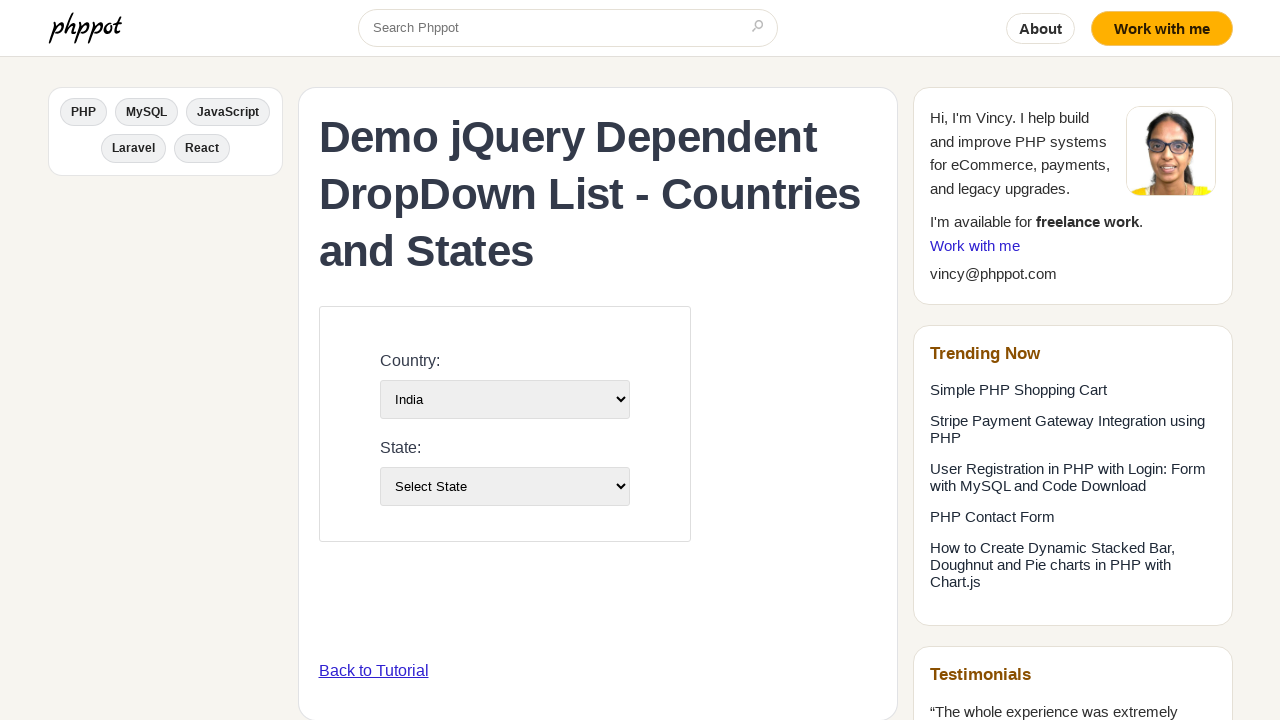

Verified country dropdown selector is present
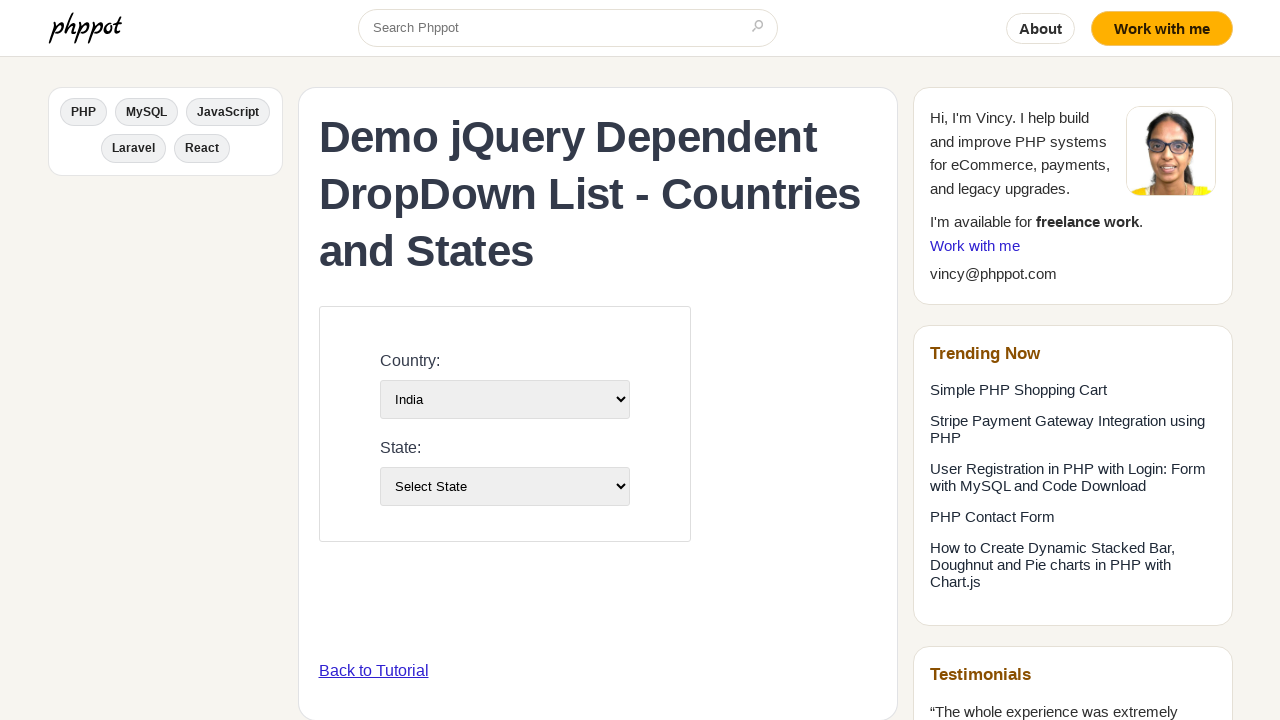

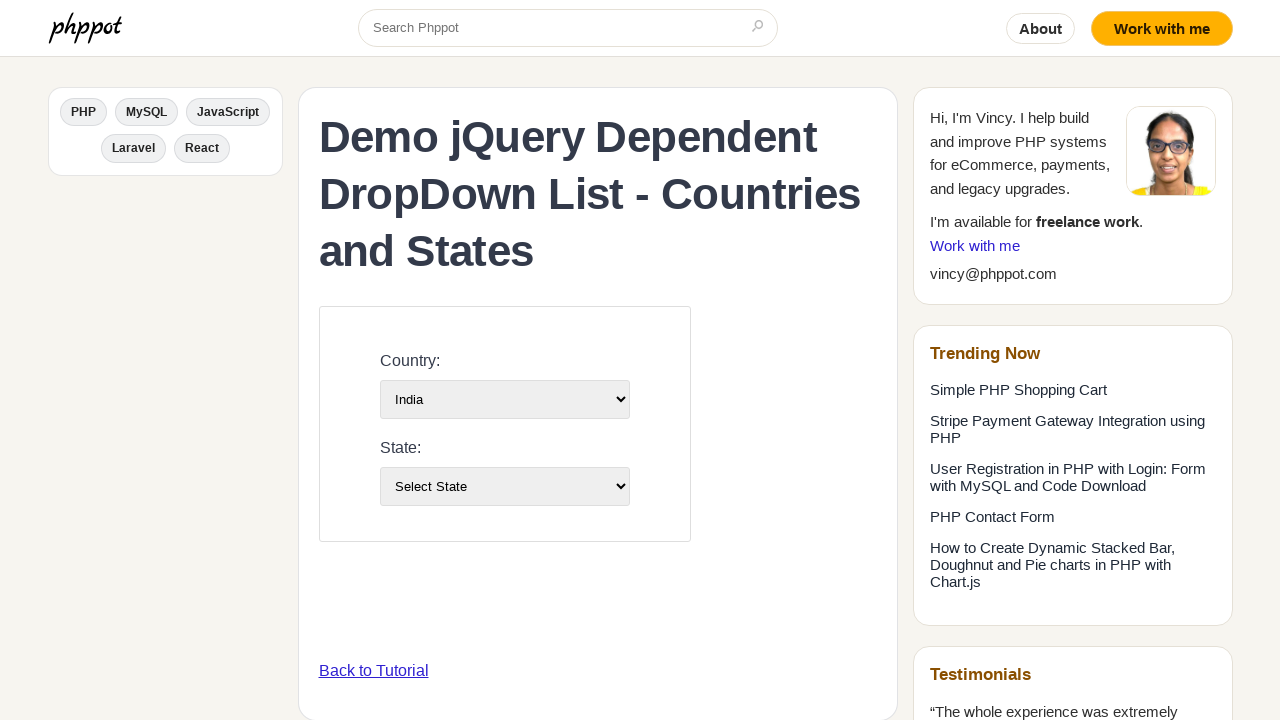